Tests navigation from the Training Support homepage to the About page by clicking the About Us link and verifying the page title changes to "About Training Support"

Starting URL: https://v1.training-support.net

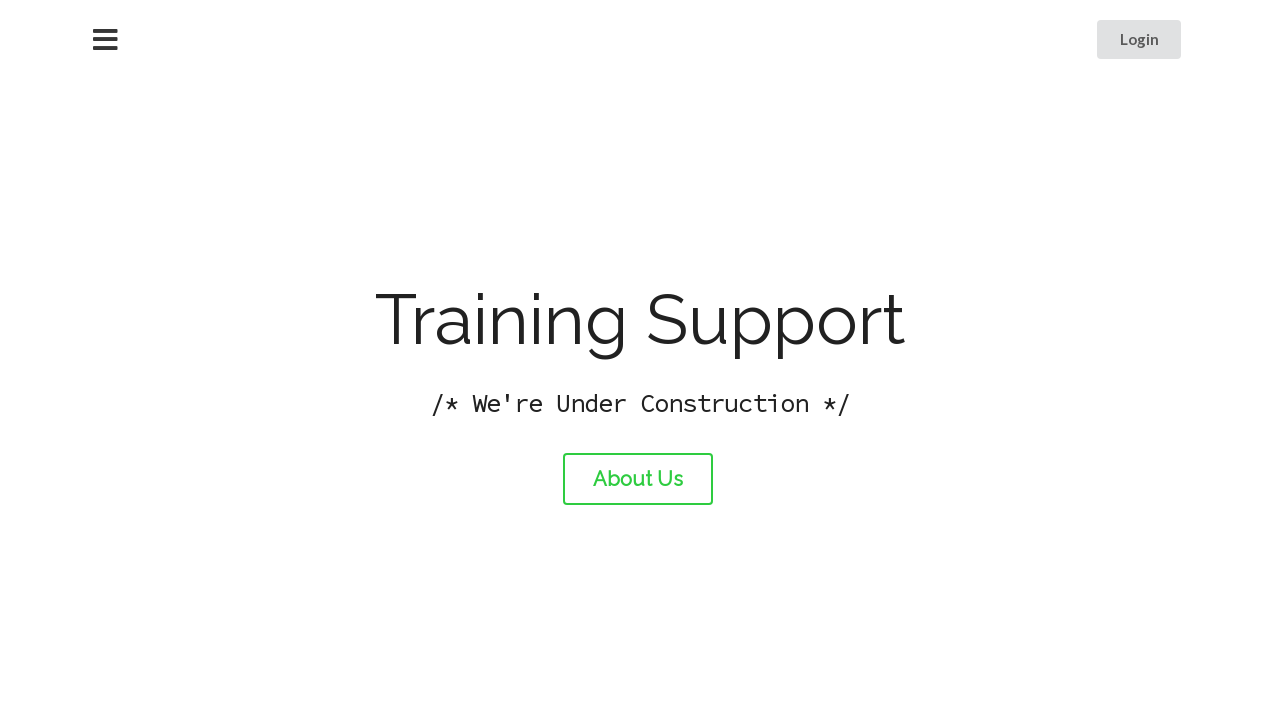

Clicked the About Us link to navigate to About page at (638, 479) on #about-link
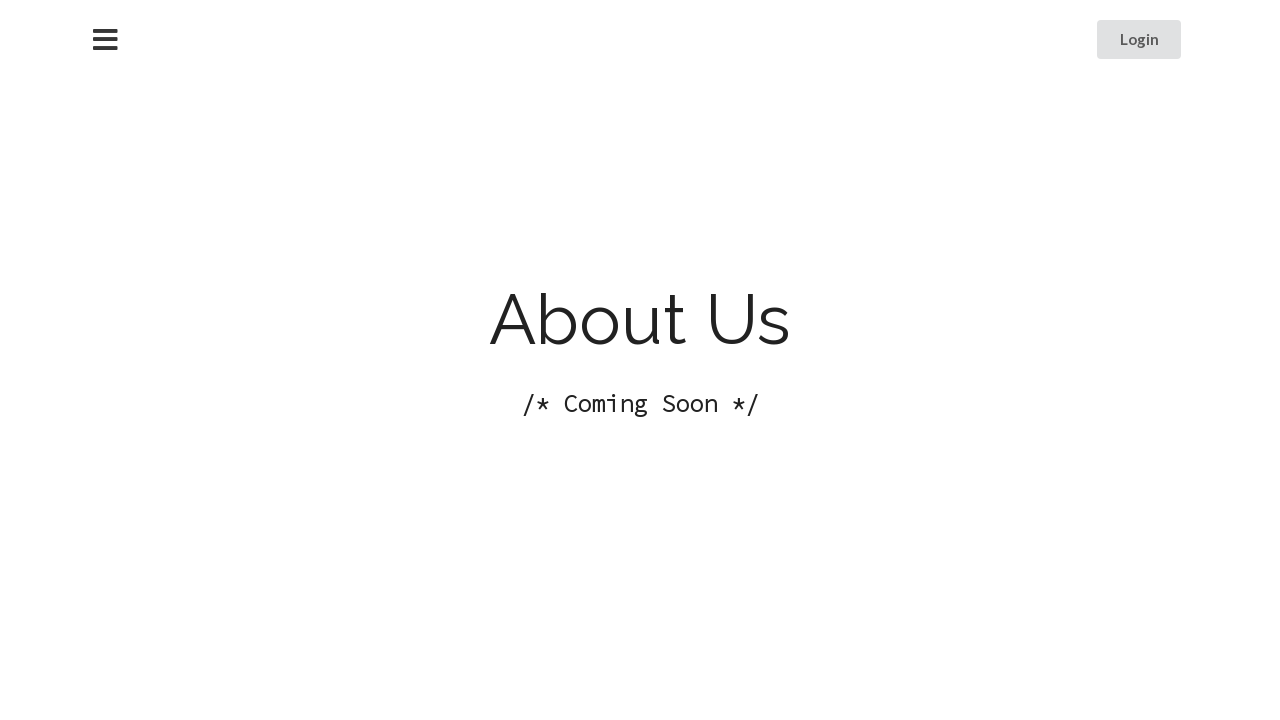

About page DOM content loaded
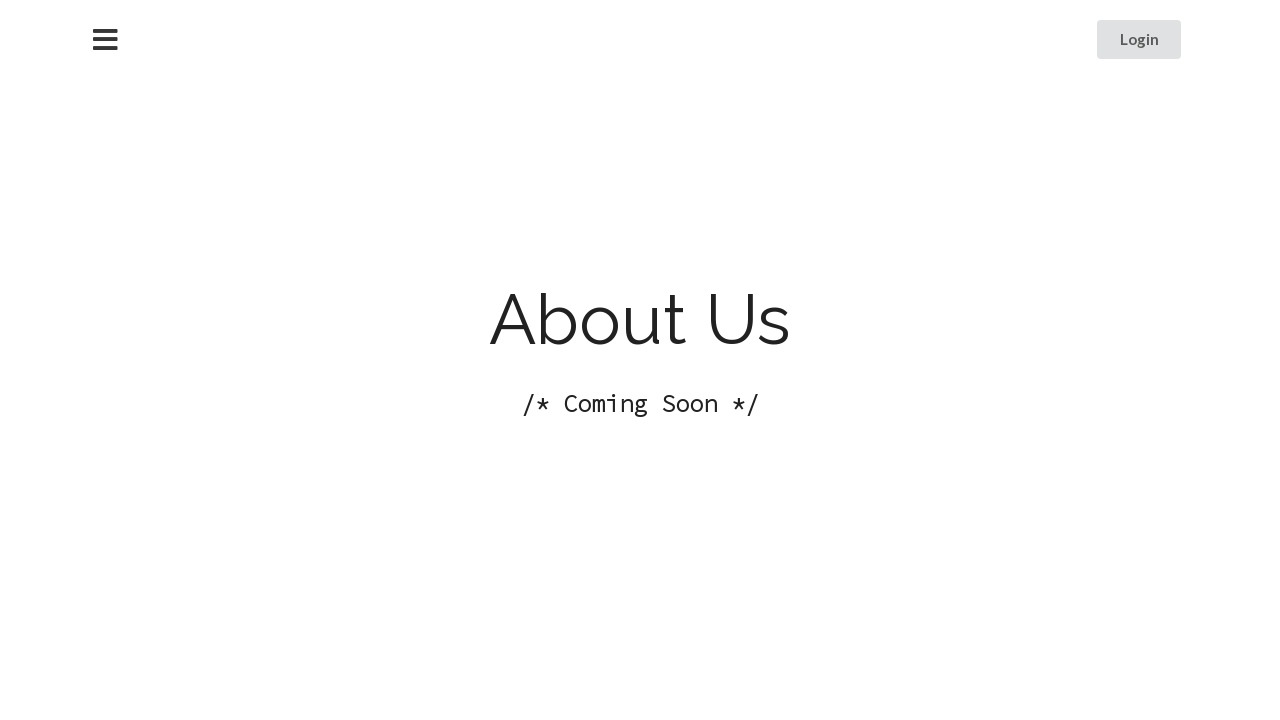

Verified page title changed to 'About Training Support'
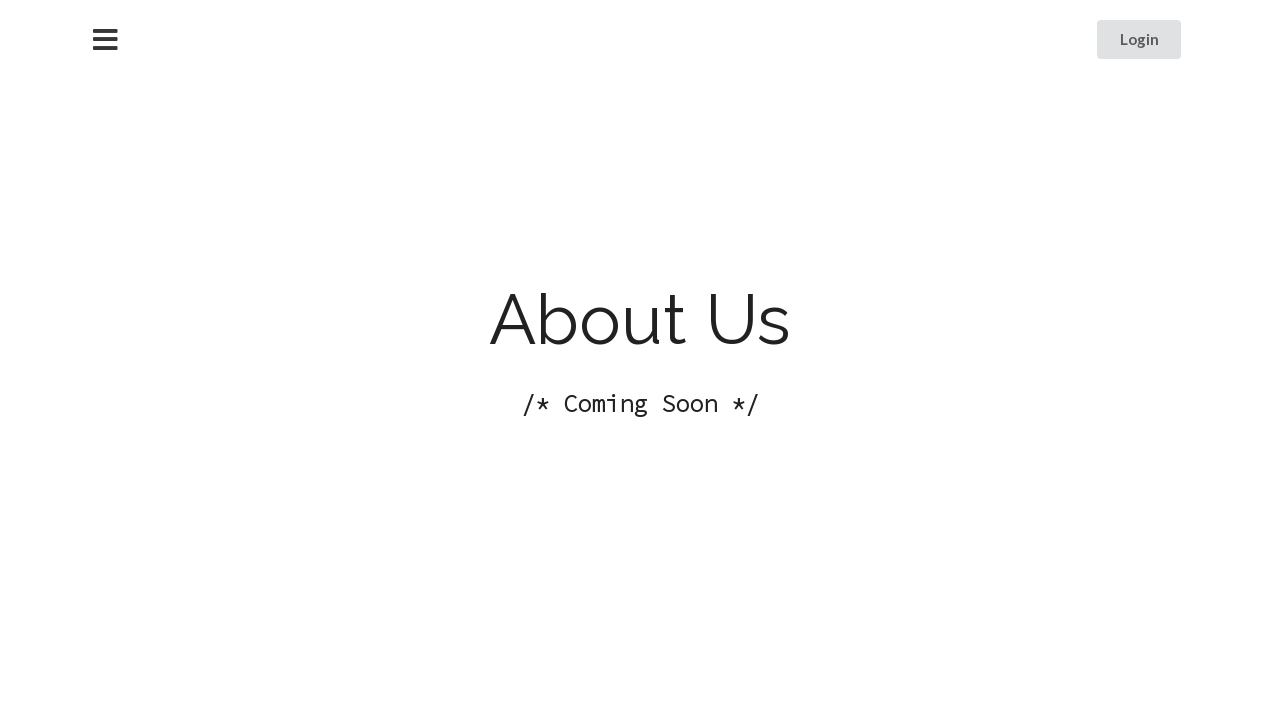

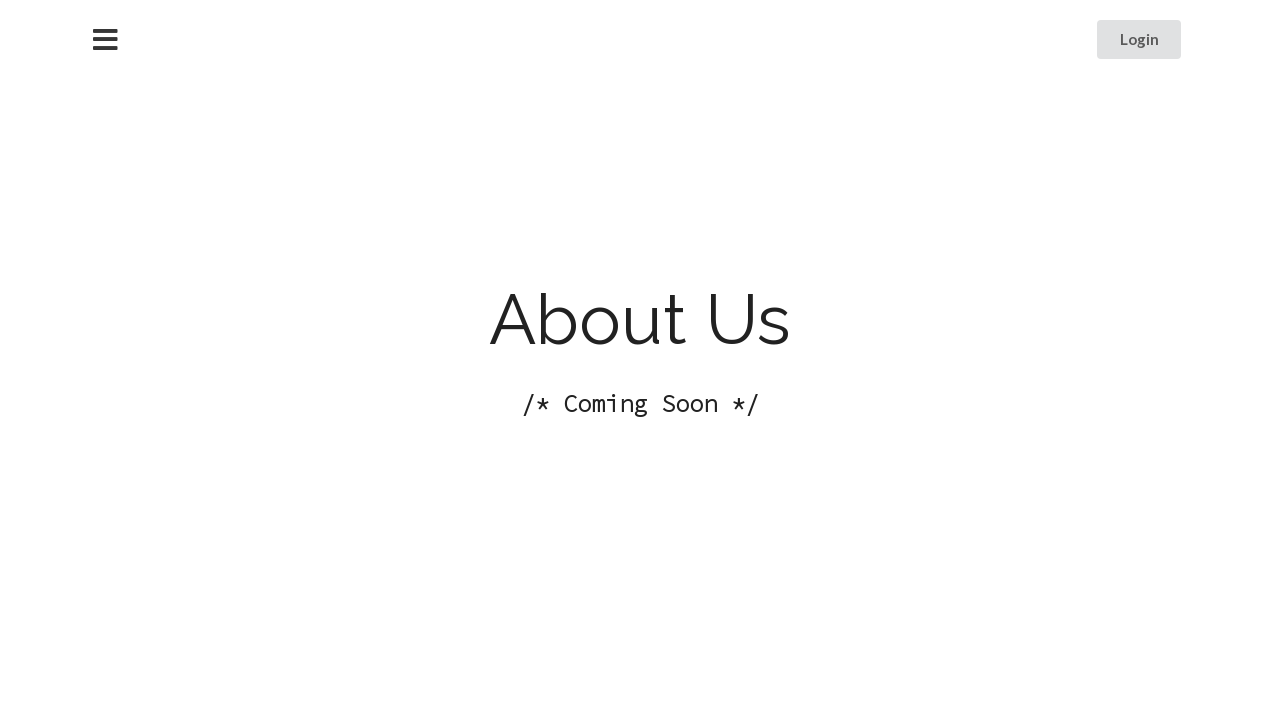